Tests browser window/tab handling by clicking a link that opens a new tab, switching to the new tab, and verifying that it navigates to the Selenium website.

Starting URL: http://demo.automationtesting.in/Windows.html

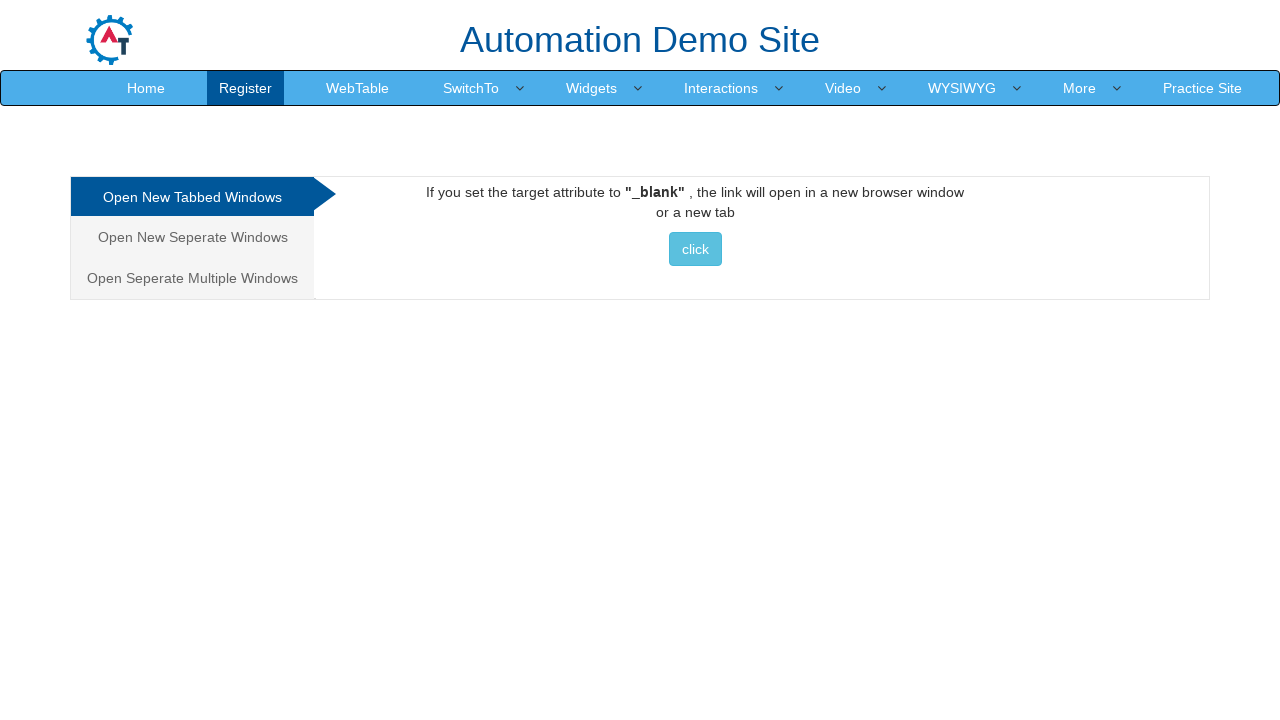

Clicked 'click' link to open new tab at (695, 249) on text=click
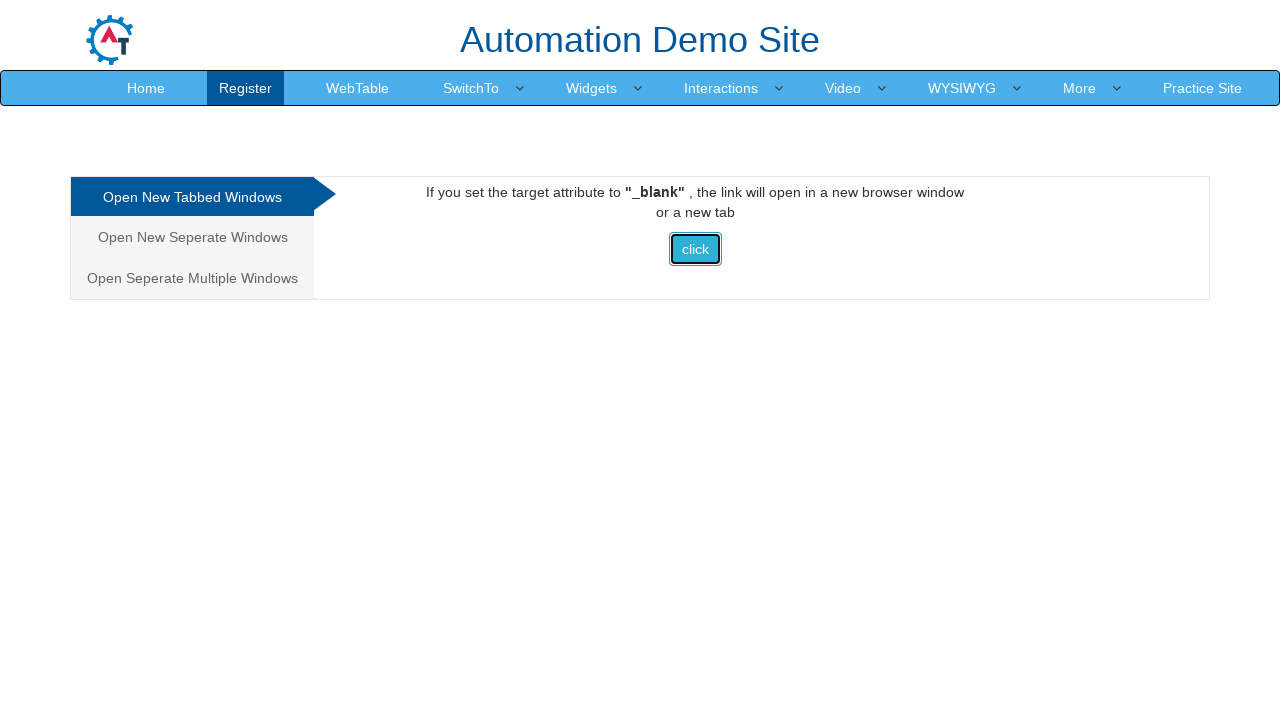

New tab opened and captured at (695, 249) on text=click
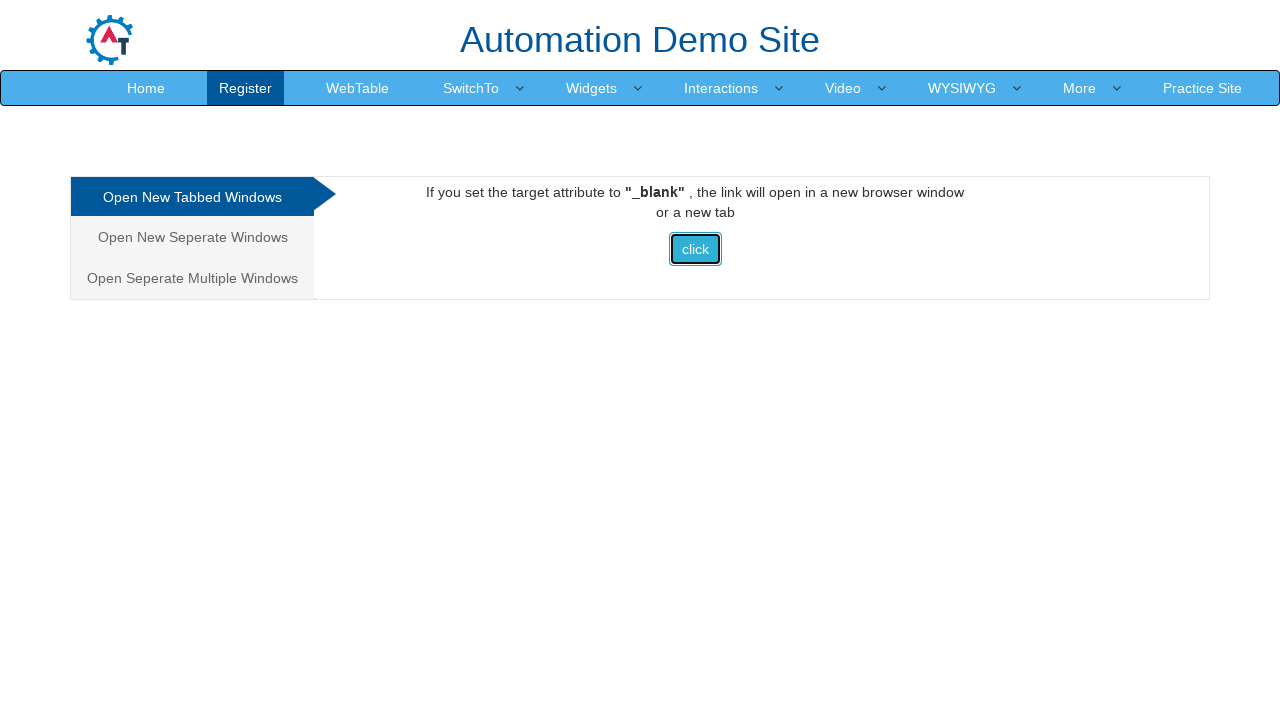

Switched to new tab
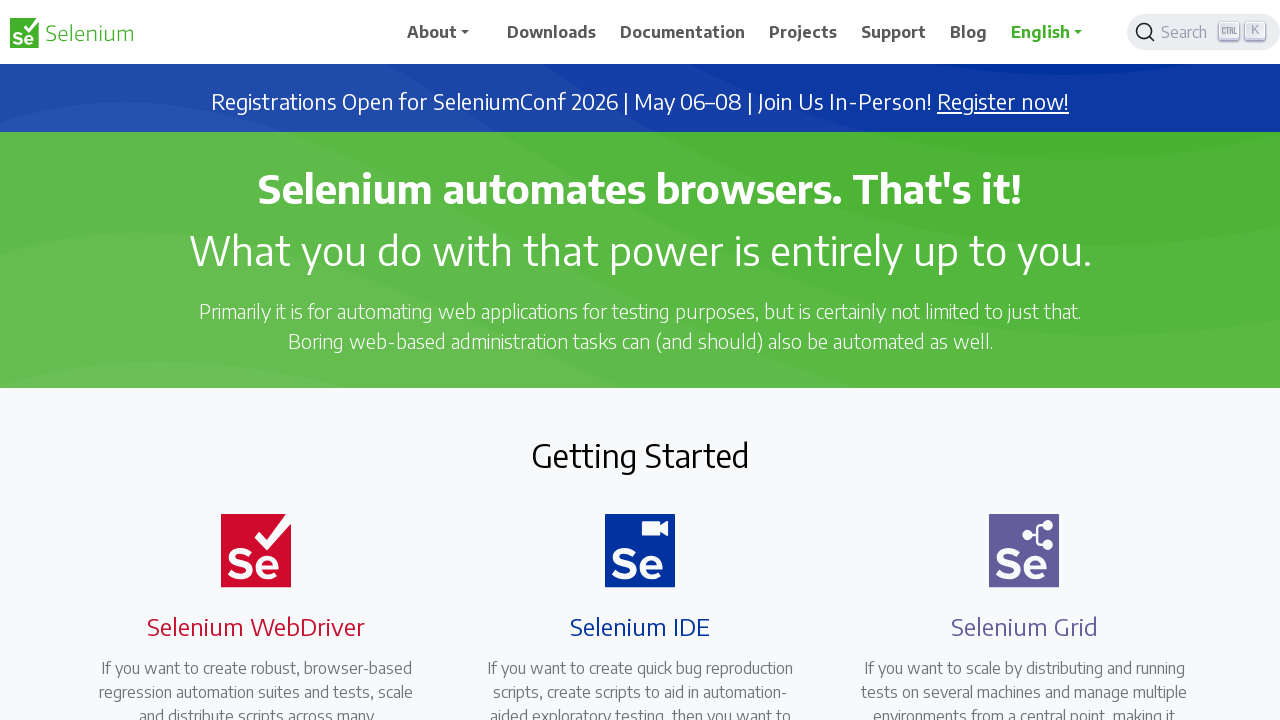

New tab page loaded completely
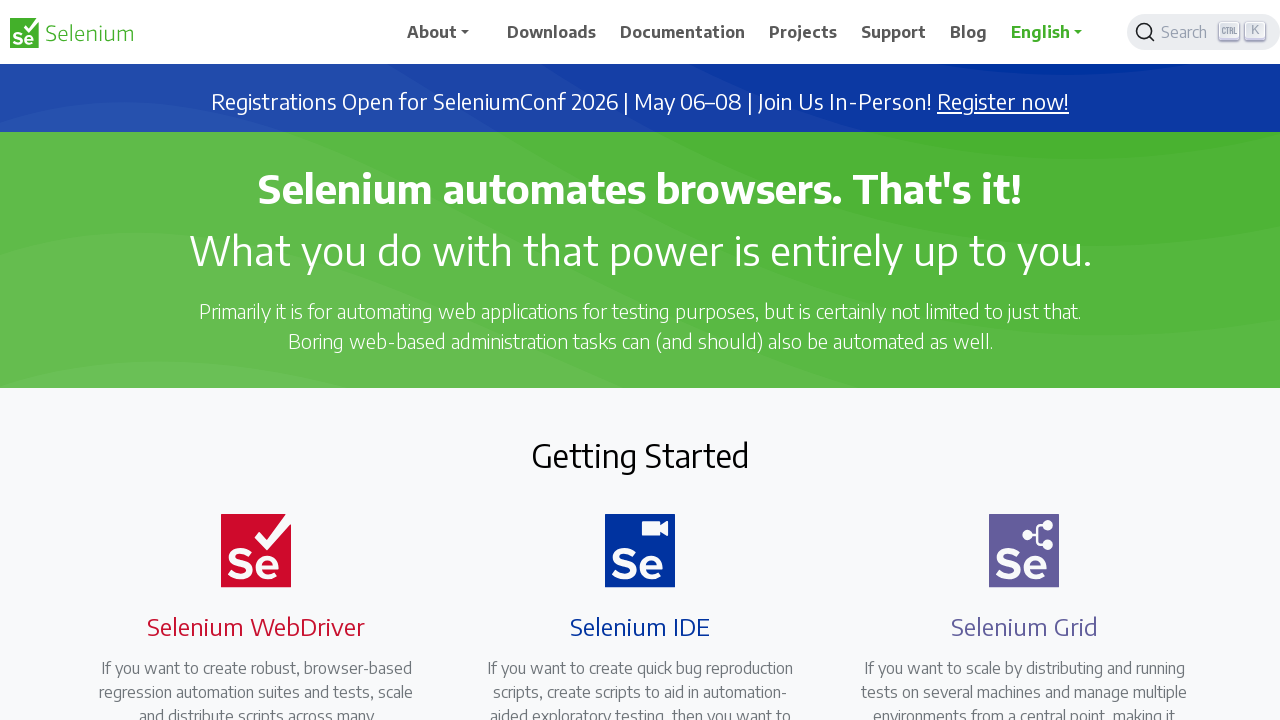

Verified new tab navigated to Selenium website (https://www.selenium.dev/)
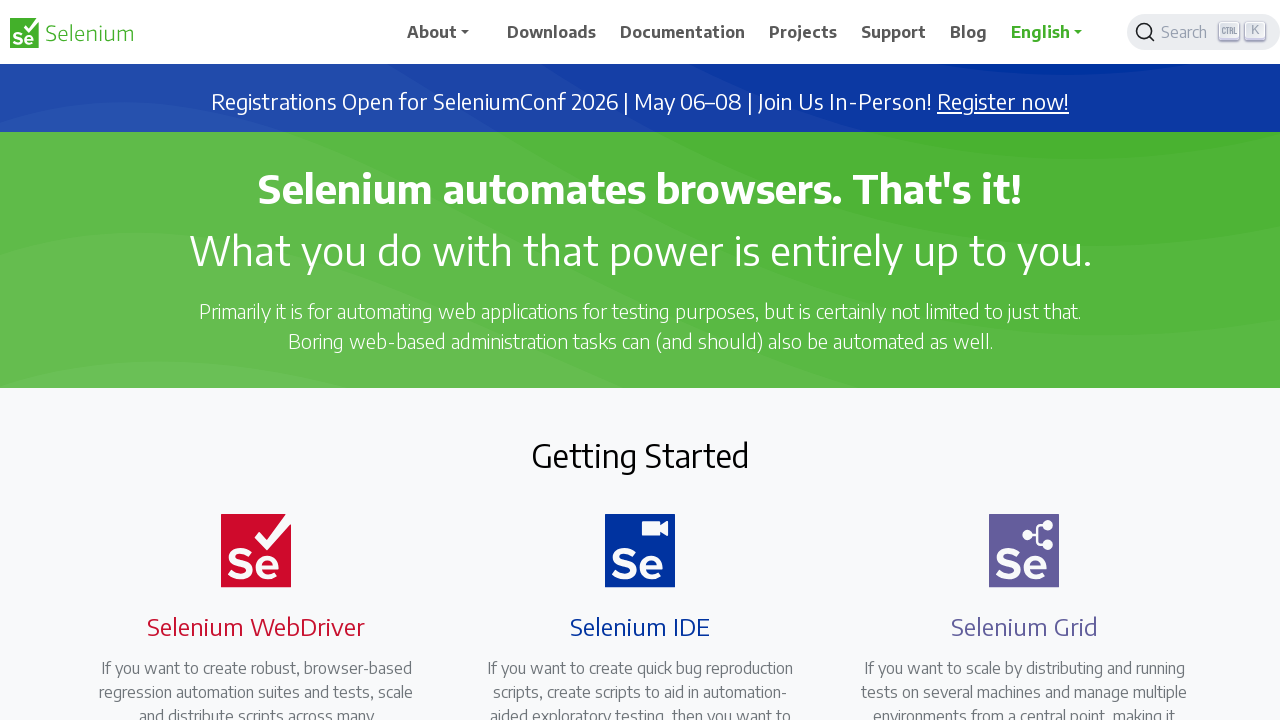

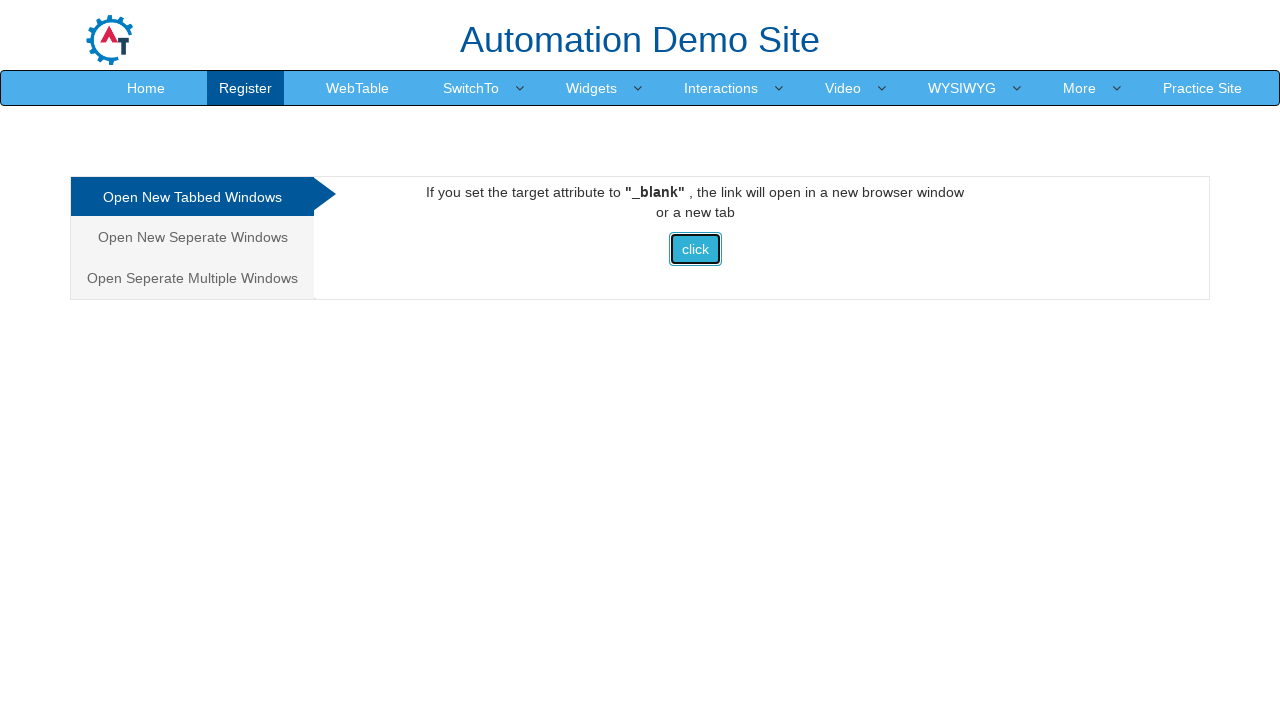